Tests table sorting functionality by clicking on a column header and verifying that the data is sorted correctly, then finds and displays the price of a specific item

Starting URL: https://rahulshettyacademy.com/seleniumPractise/#/offers

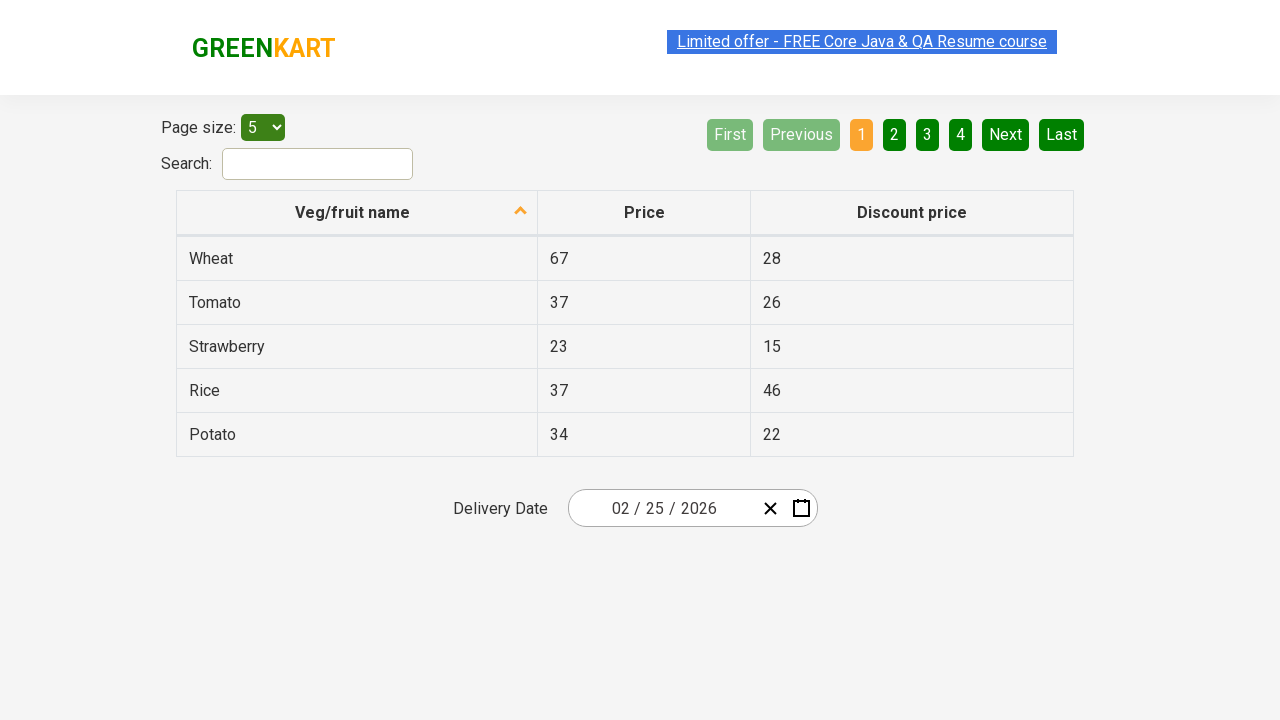

Clicked first column header to sort table at (357, 213) on xpath=//table/thead/tr/th[1]
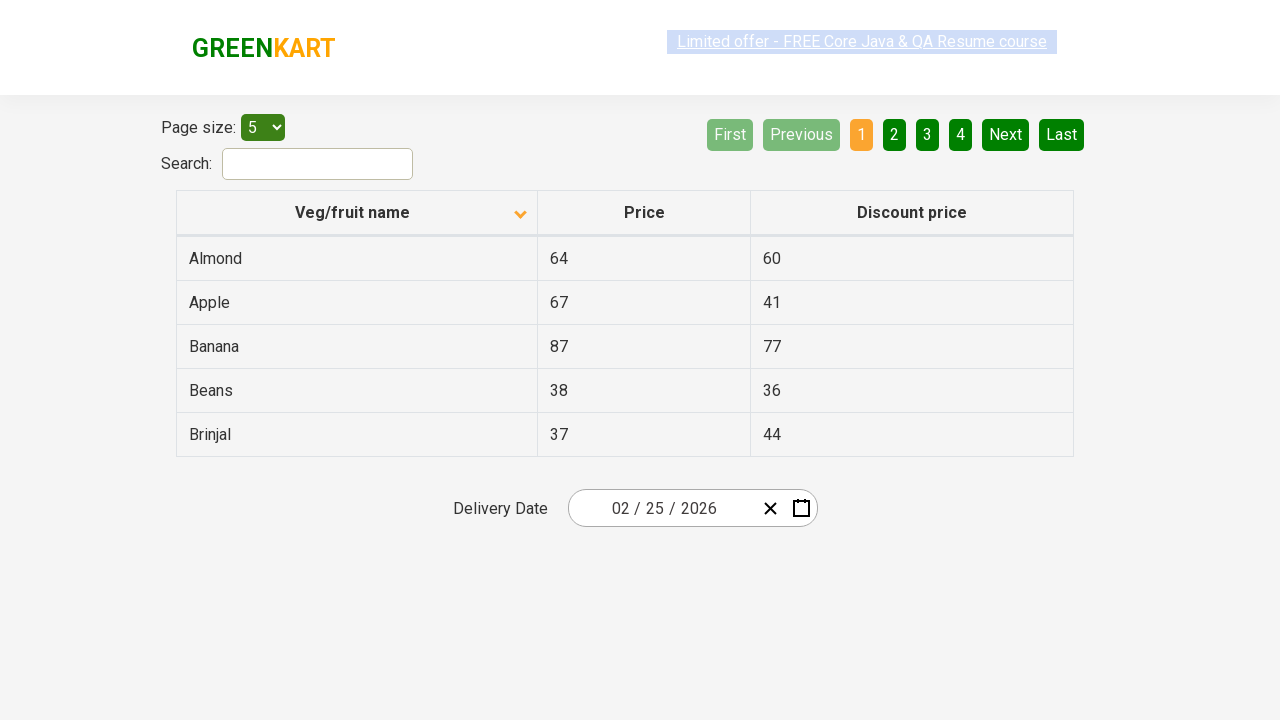

Waited for table sorting to complete
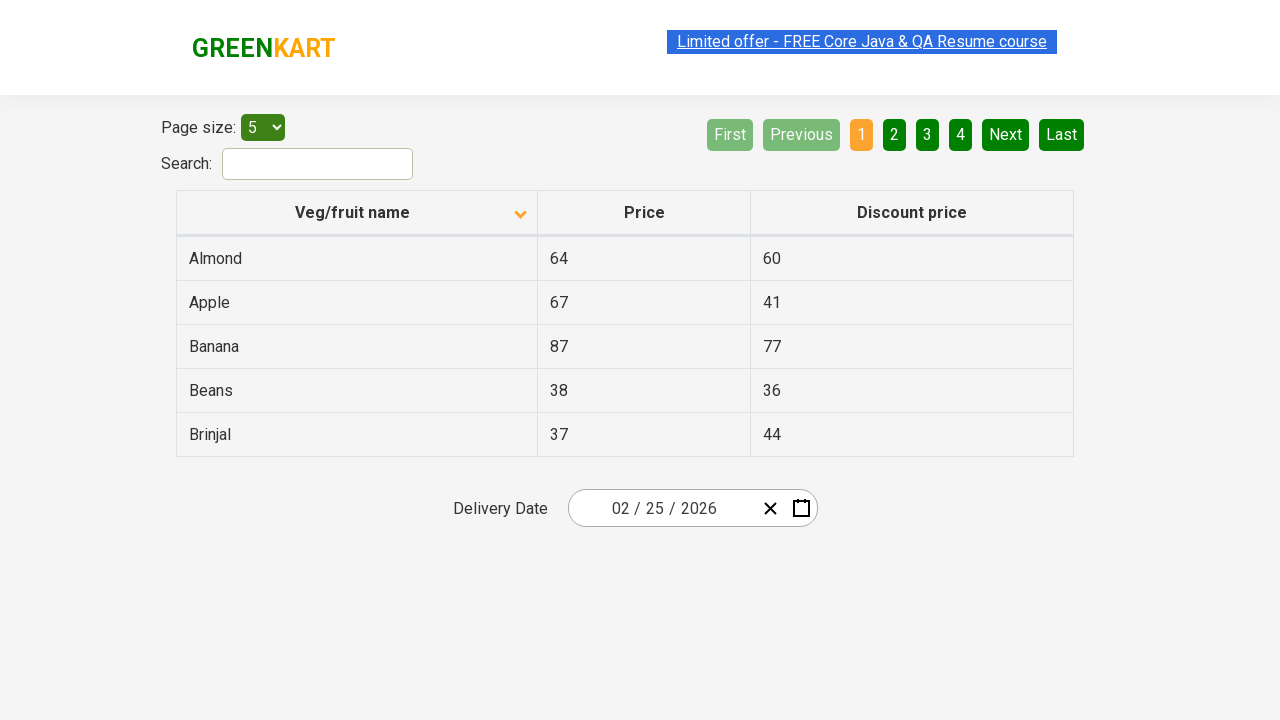

Retrieved all elements from first column
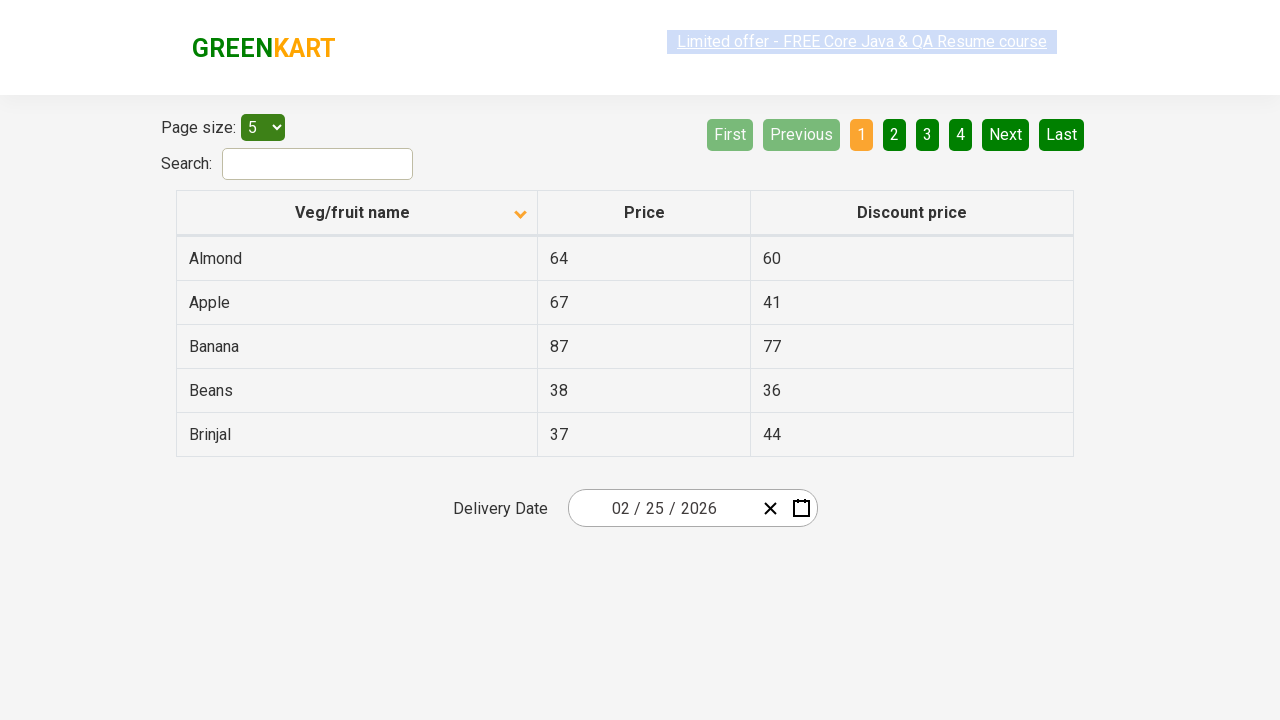

Extracted text content from all first column elements
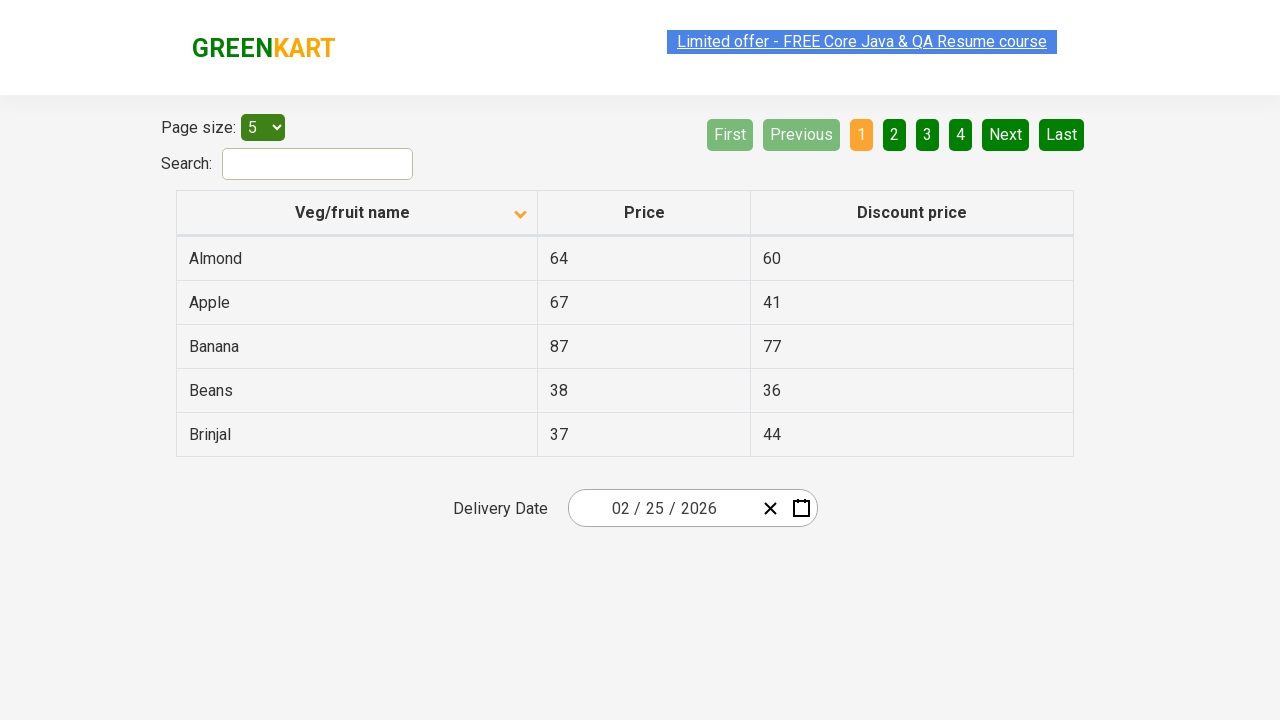

Created sorted version of column texts
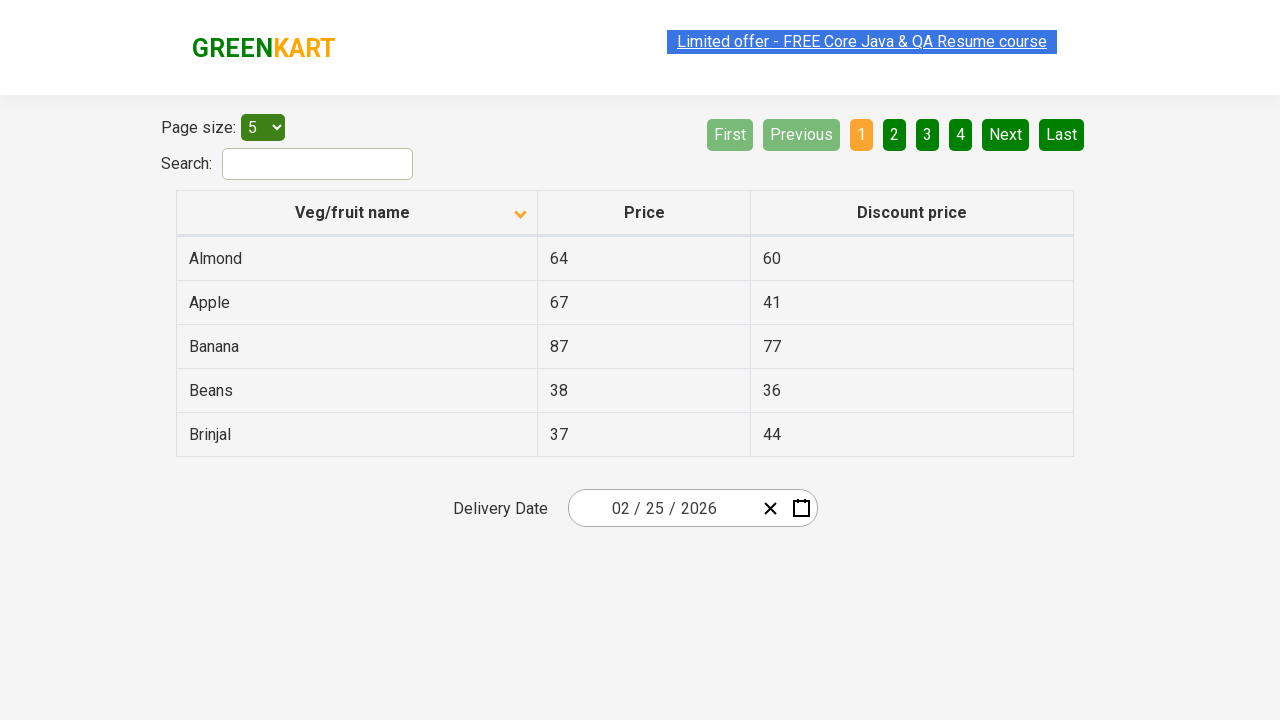

Verified table is sorted correctly
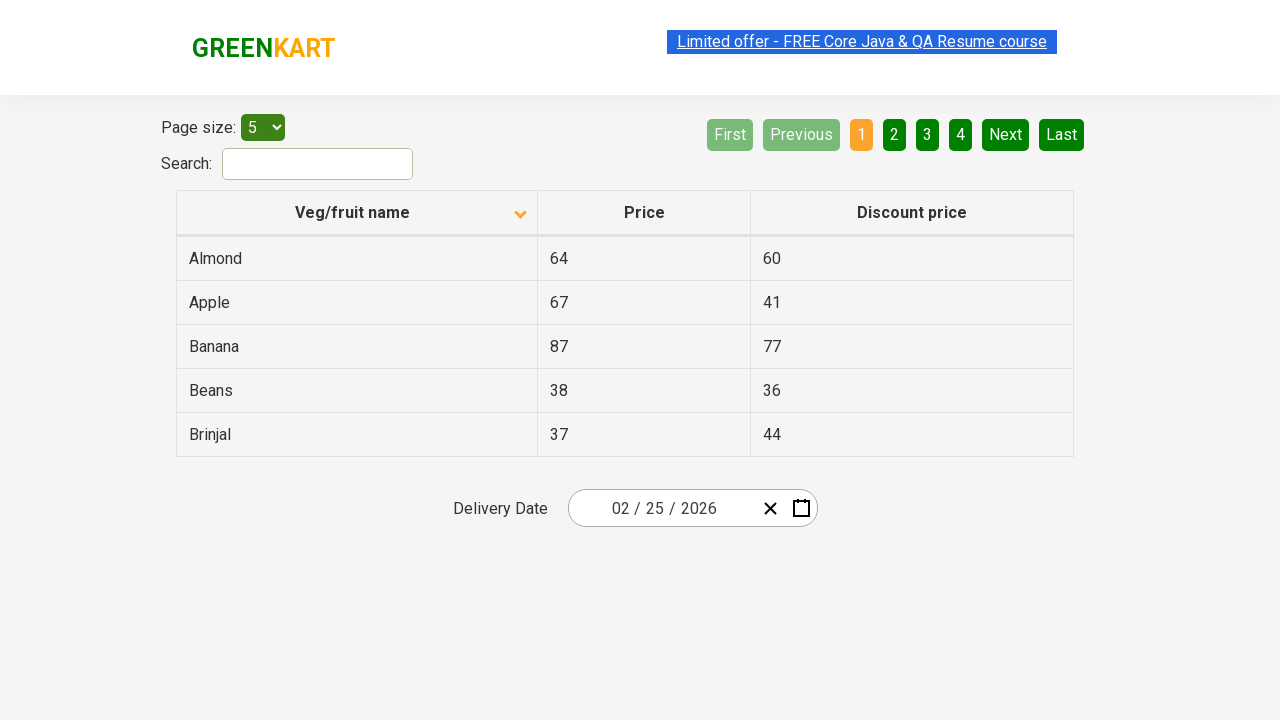

Located all rows containing 'Banana'
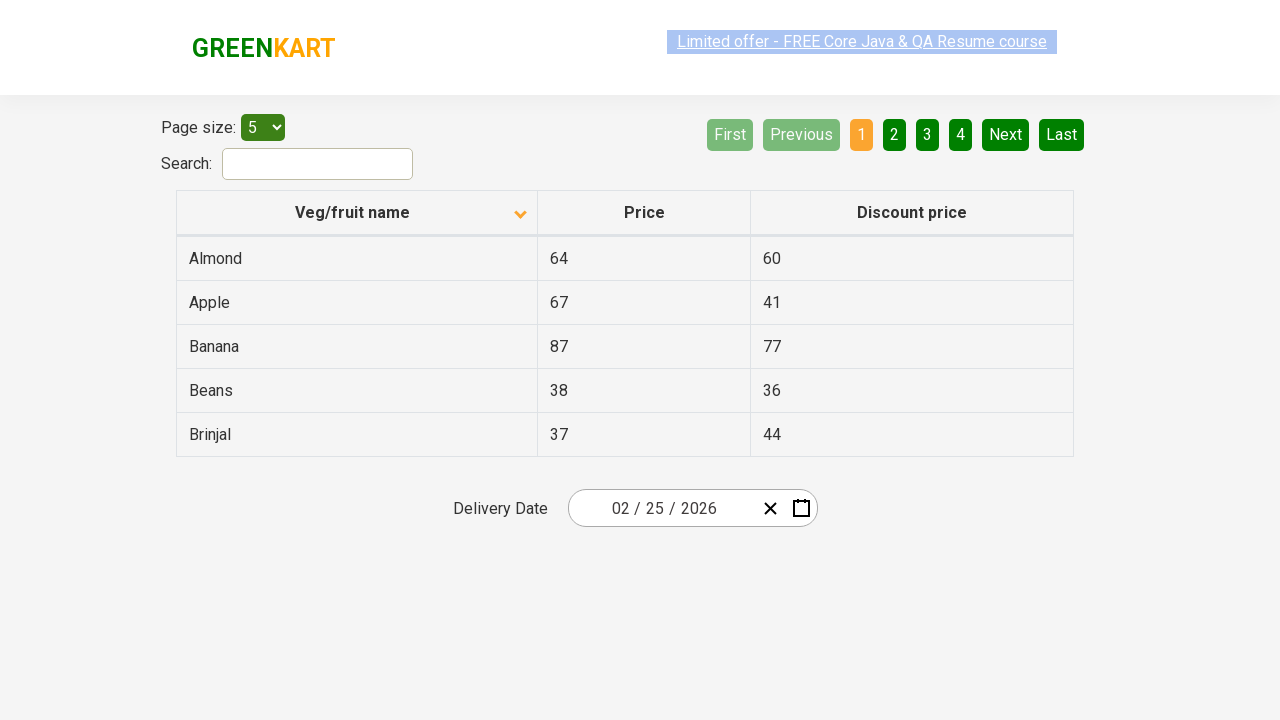

Located price element for Banana
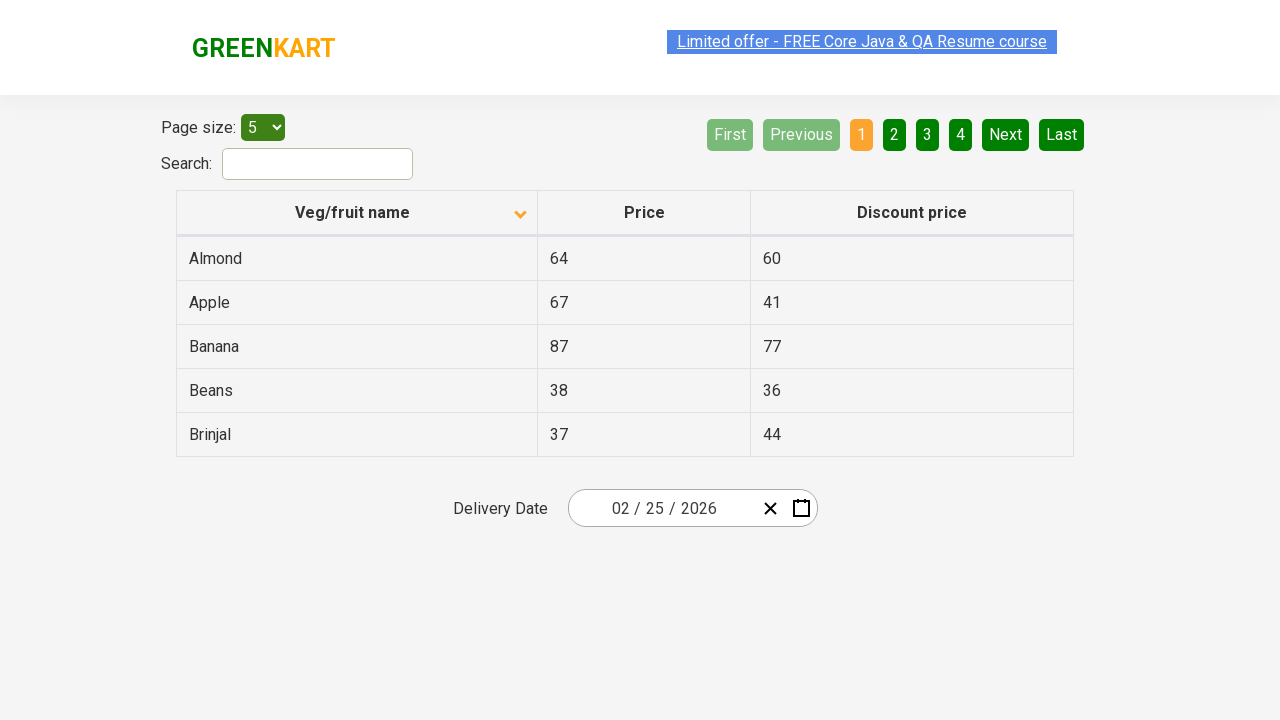

Extracted Banana price: 87
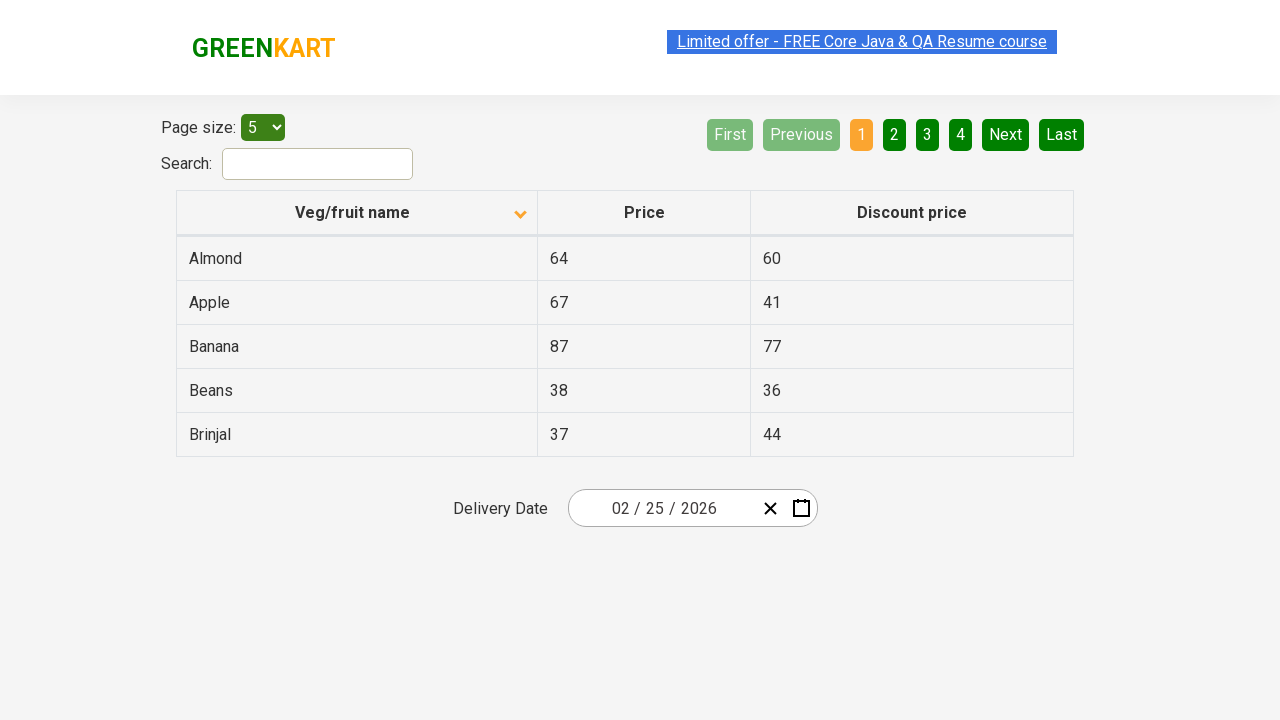

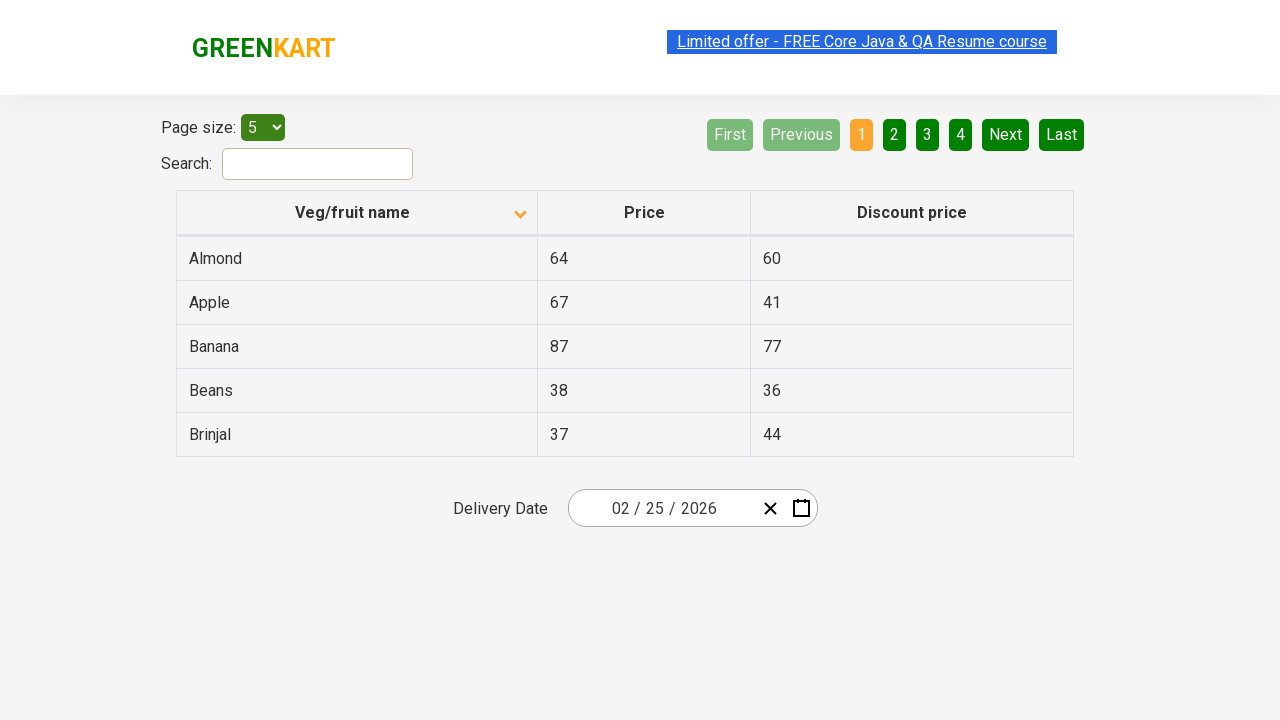